Tests the Confirmation dialog by setting up a handler to dismiss (click Cancel) and then triggering the dialog

Starting URL: https://zimaev.github.io/dialog/

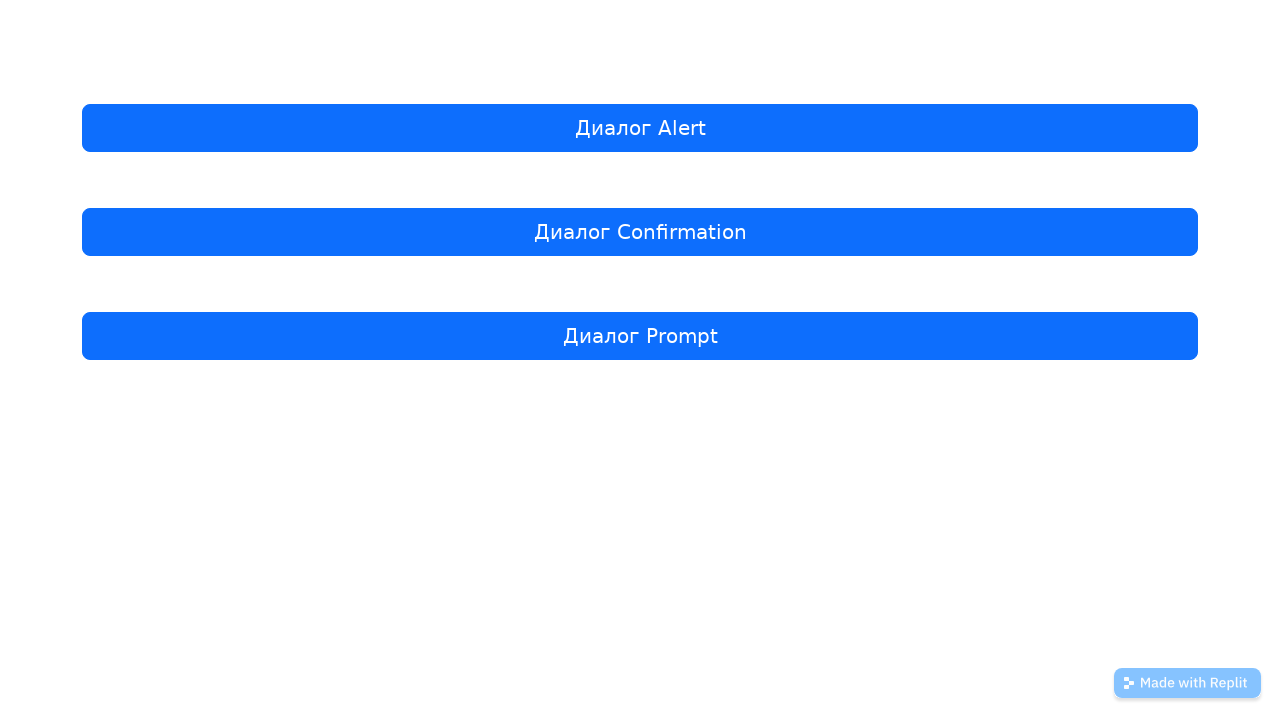

Set up dialog handler to dismiss (click Cancel)
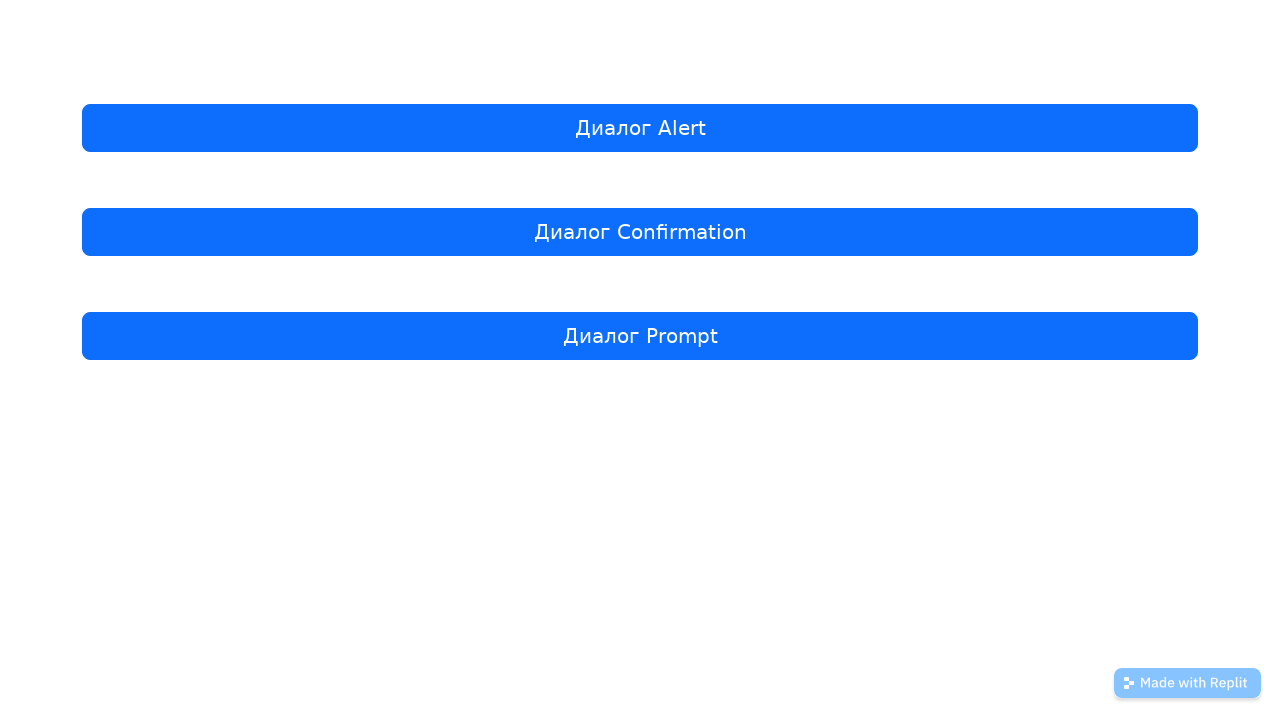

Clicked on Confirmation dialog button at (640, 232) on internal:text="\u0414\u0438\u0430\u043b\u043e\u0433 Confirmation"i
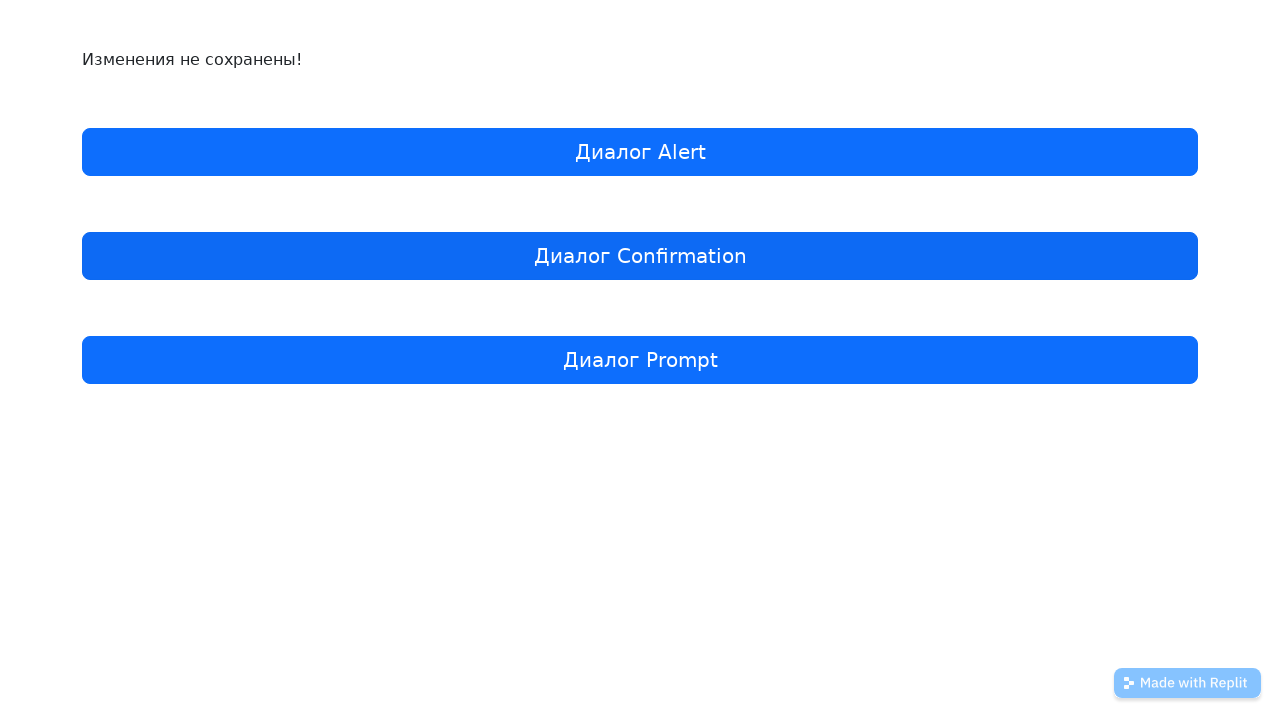

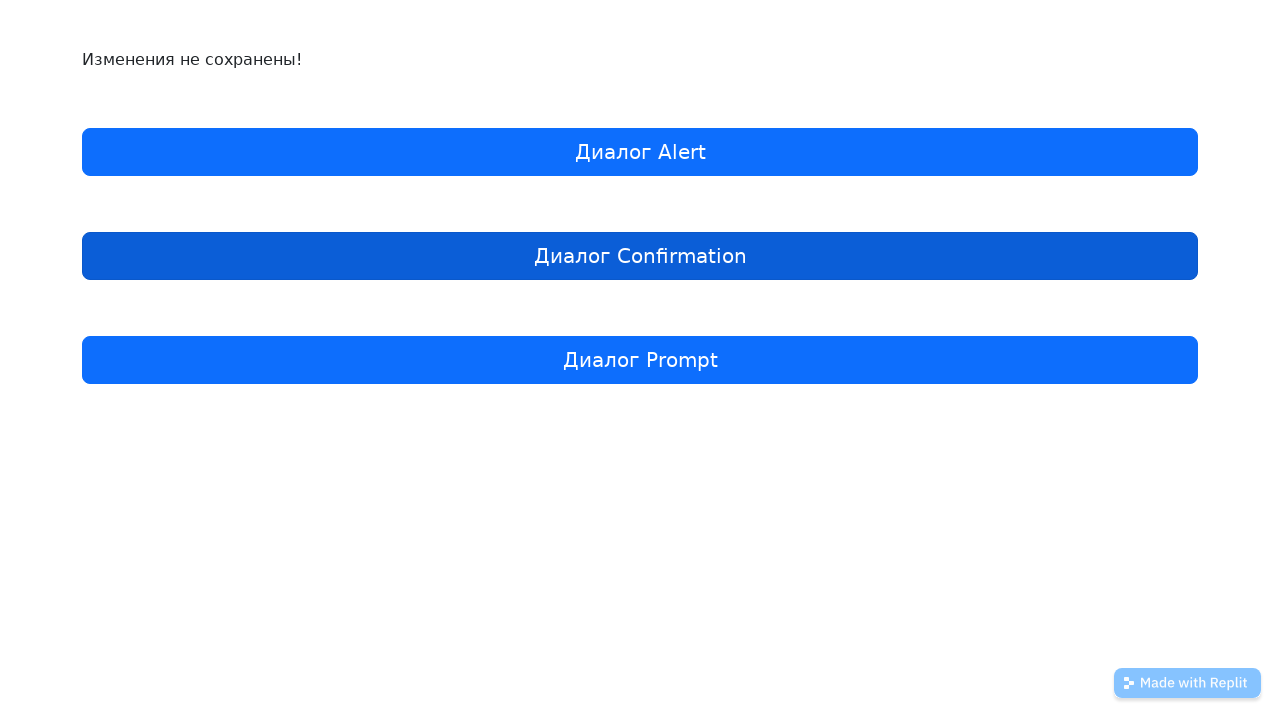